Tests hotel website account registration by navigating to sign-in page, entering email, filling registration form with name, surname and password, and submitting the form

Starting URL: https://hotel-testlab.coderslab.pl

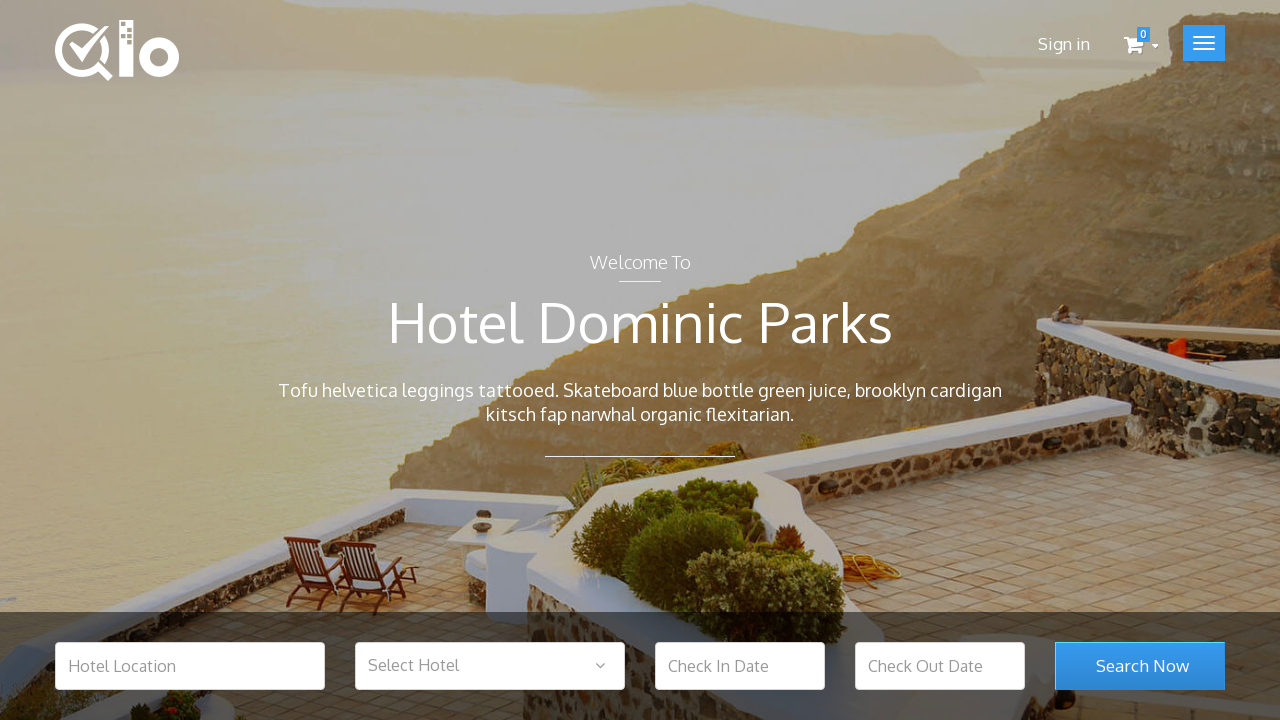

Clicked Sign in button at (1064, 44) on .user_login
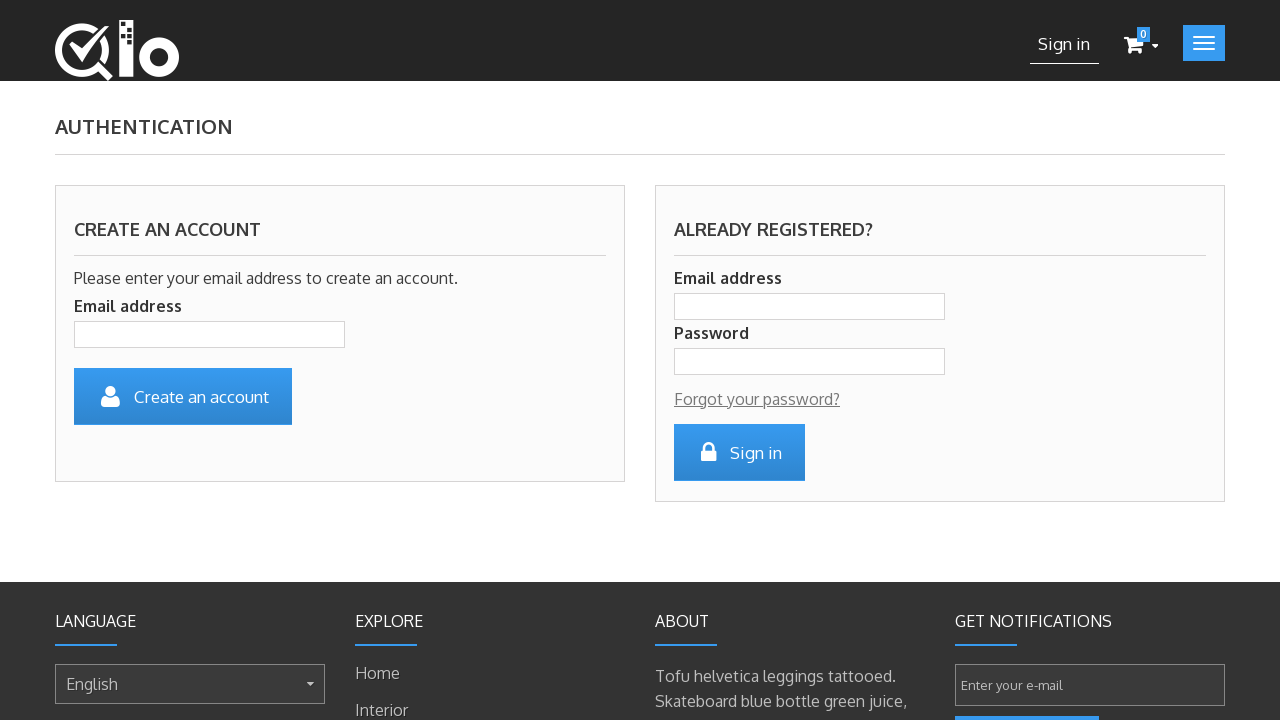

Entered unique email address: testuser488014@example.com on .account_input
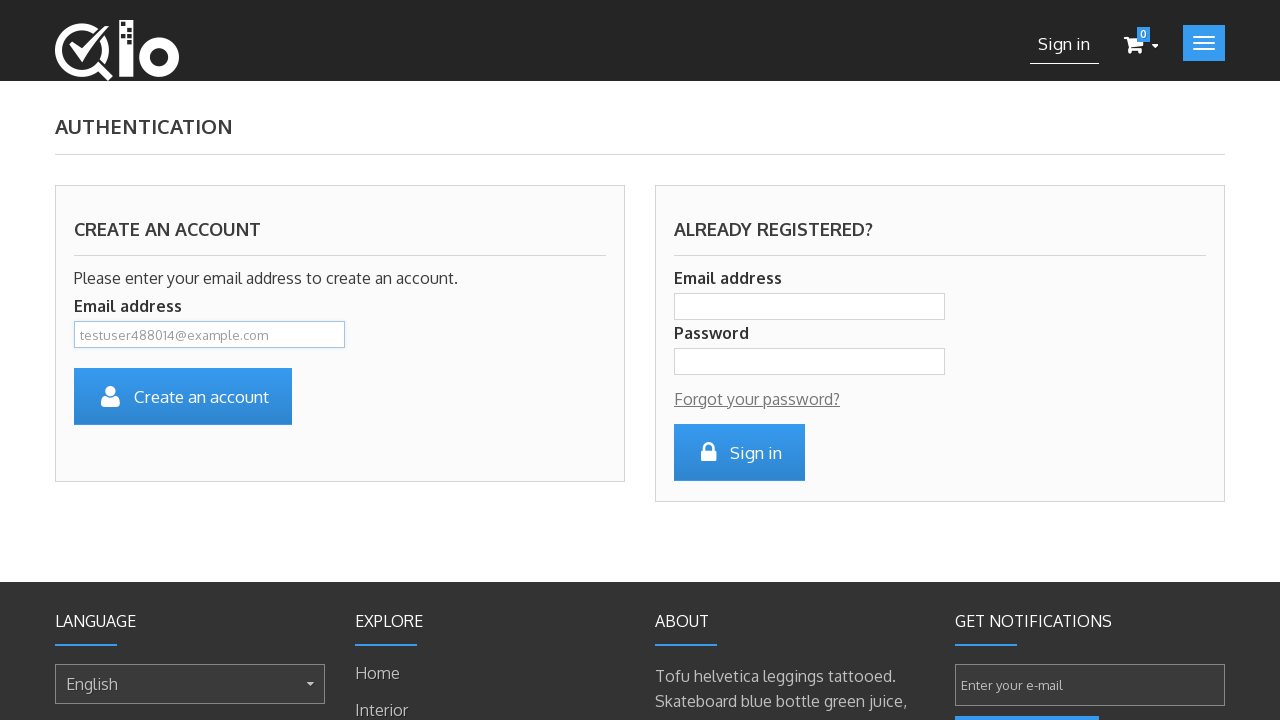

Clicked submit button to proceed to registration form at (183, 396) on #SubmitCreate
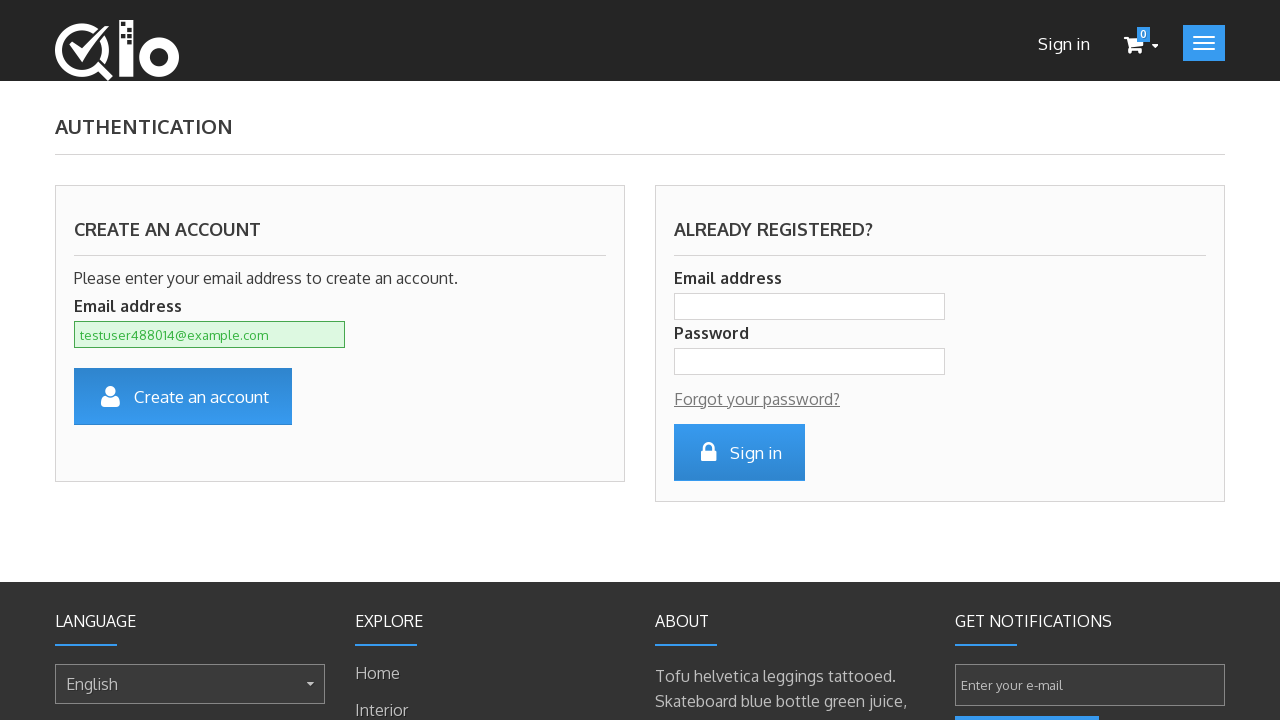

Entered first name: John on #customer_firstname
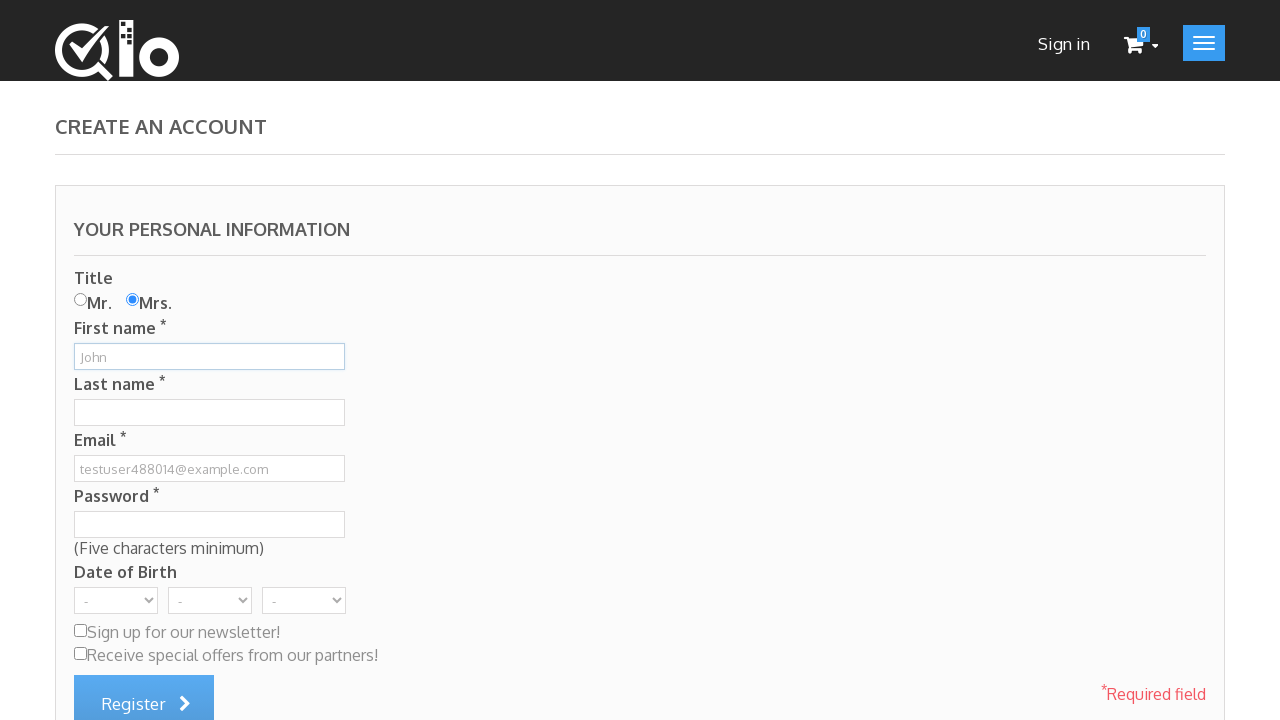

Entered last name: Smith on #customer_lastname
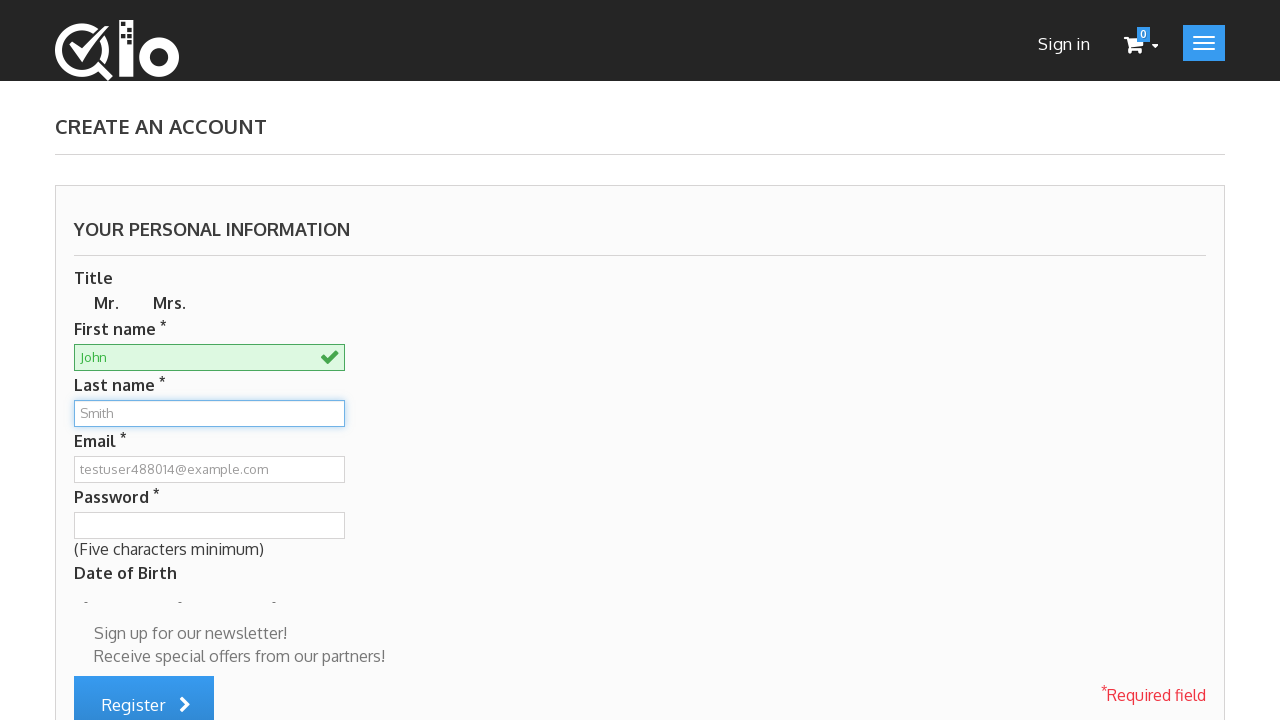

Entered password: SecurePass123 on #passwd
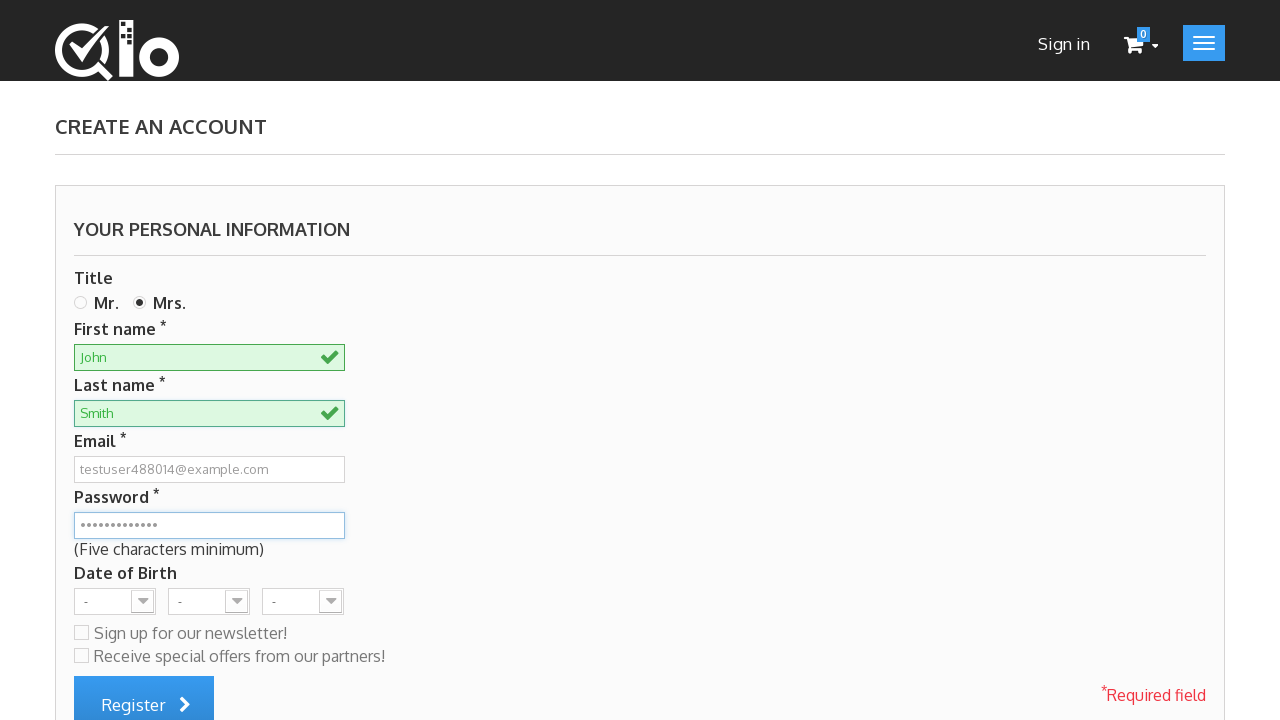

Clicked submit button to register account at (144, 692) on #submitAccount
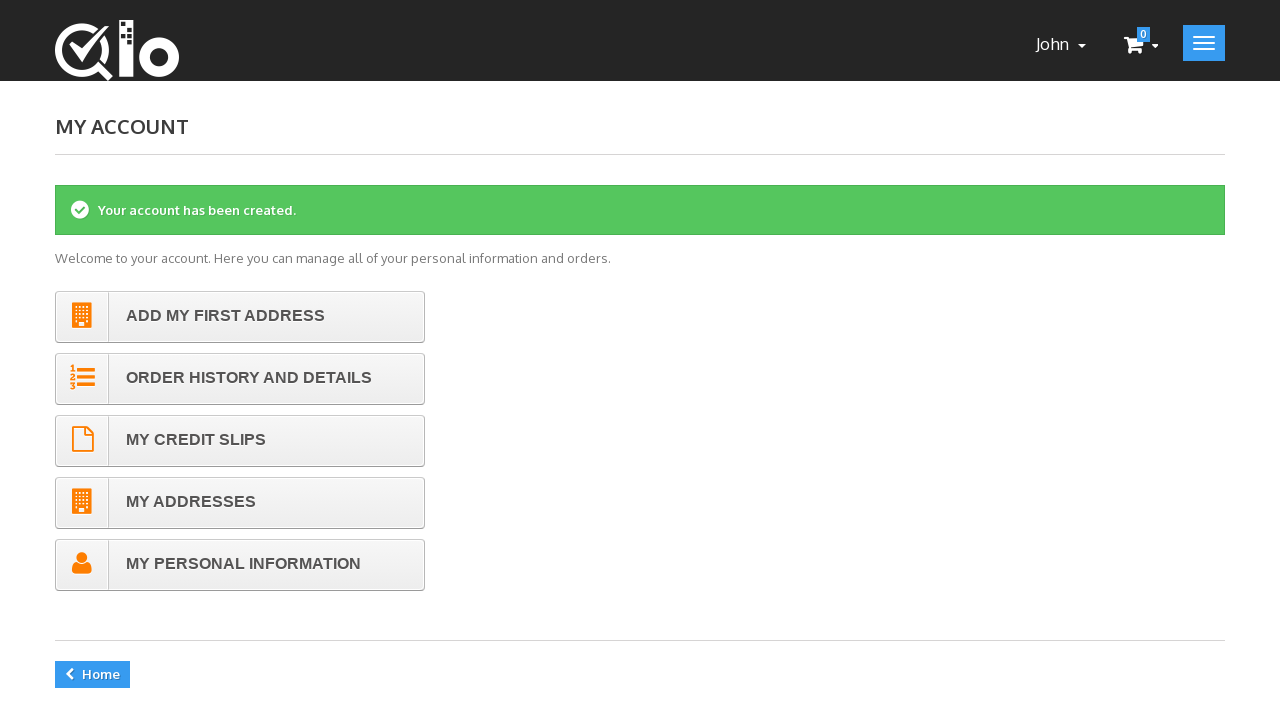

Registration success message appeared
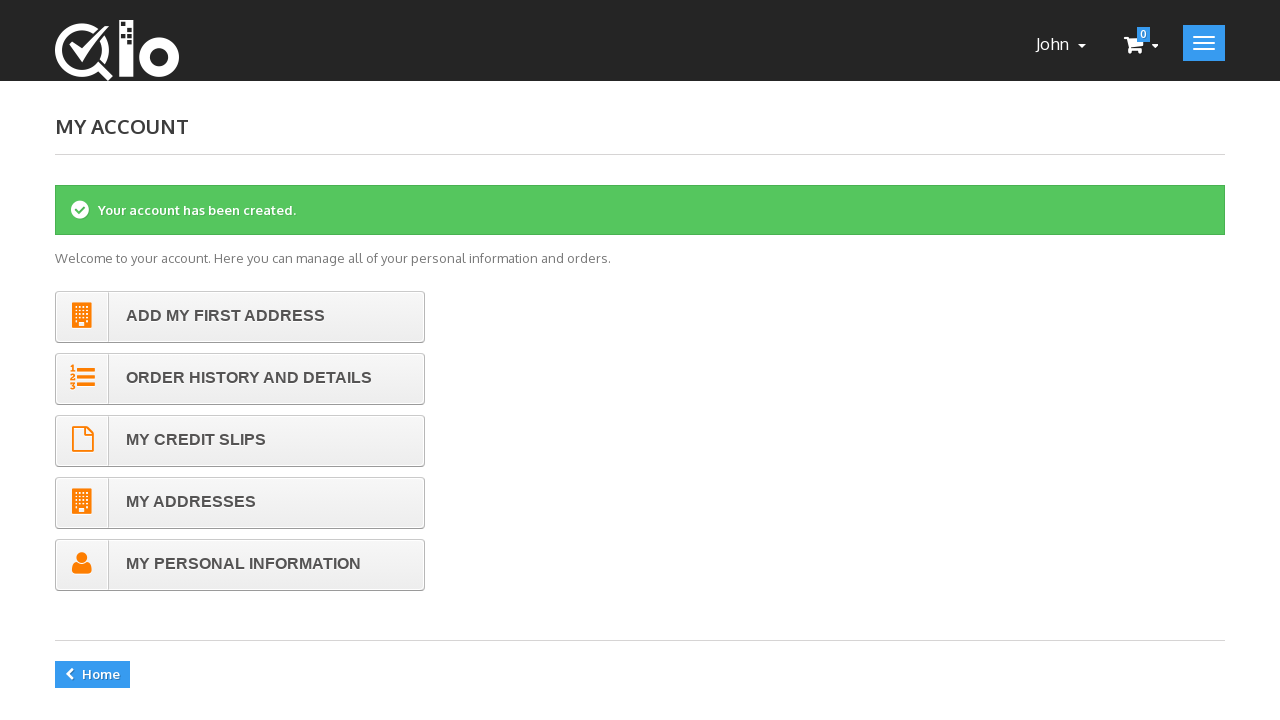

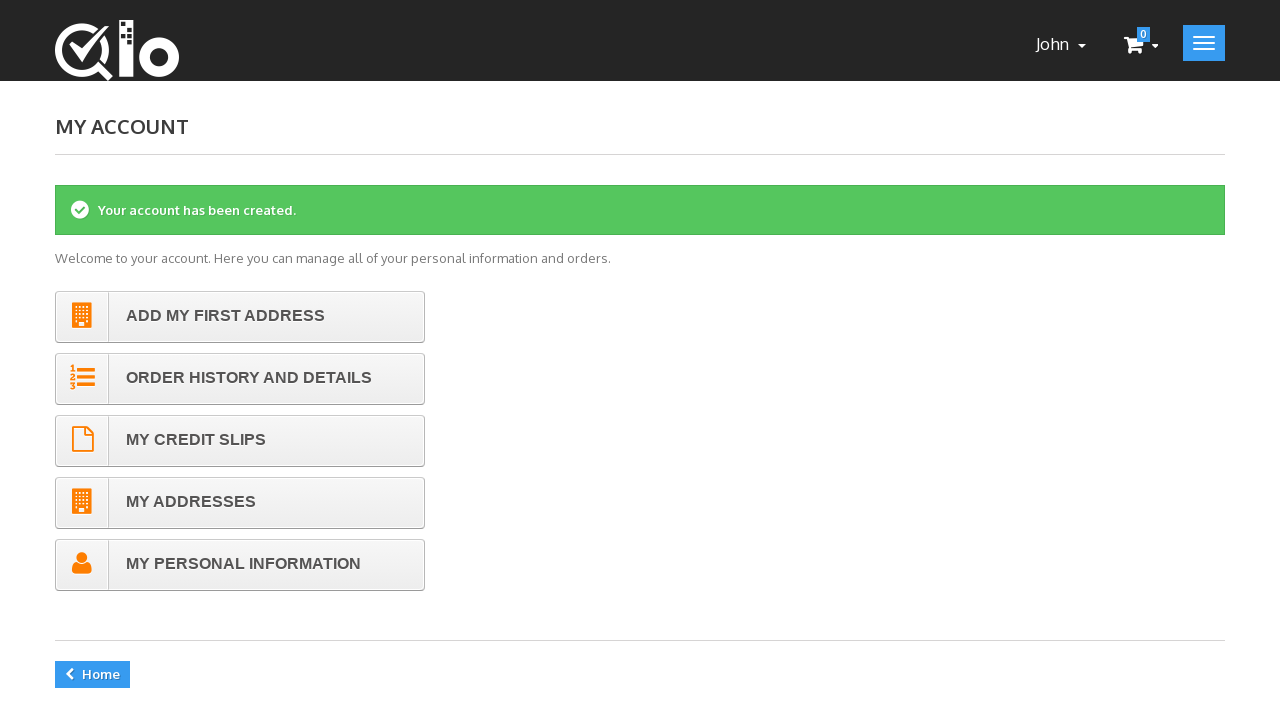